Tests checkbox functionality by selecting and deselecting each checkbox individually

Starting URL: http://www.qaclickacademy.com/practice.php

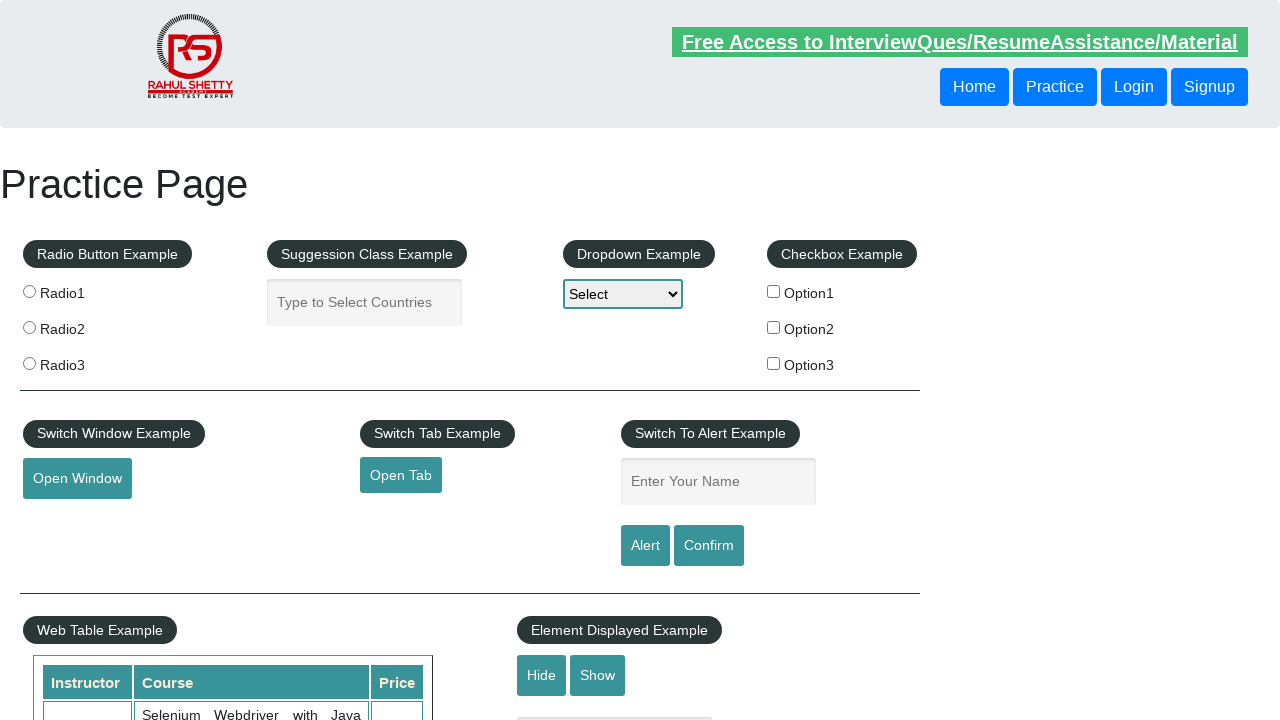

Selected checkbox 1 at (774, 291) on #checkBoxOption1
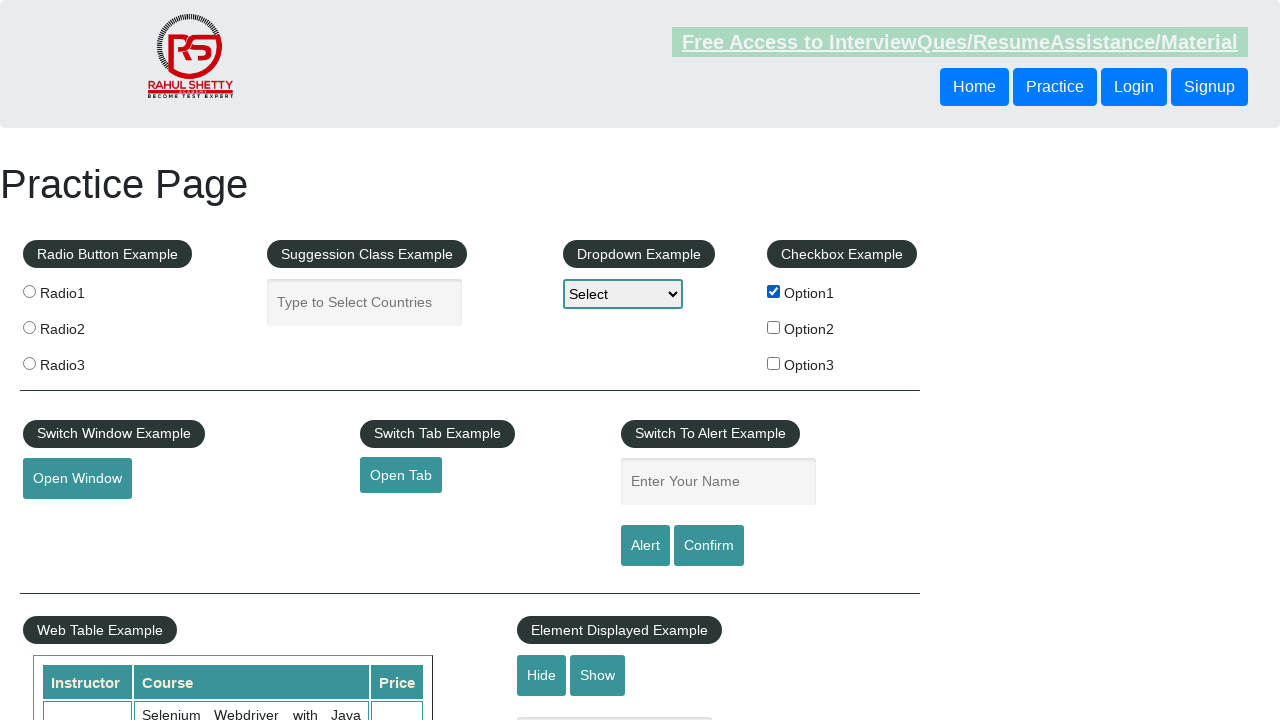

Verified checkbox 1 is checked
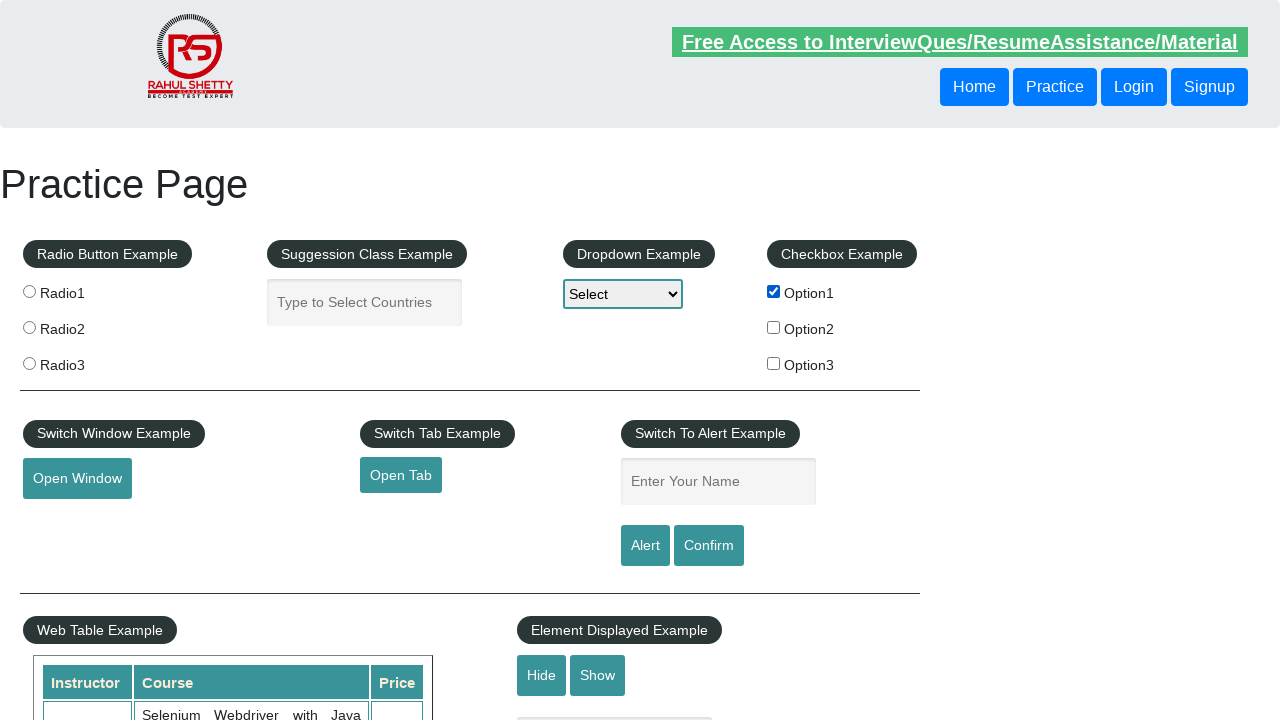

Deselected checkbox 1 at (774, 291) on #checkBoxOption1
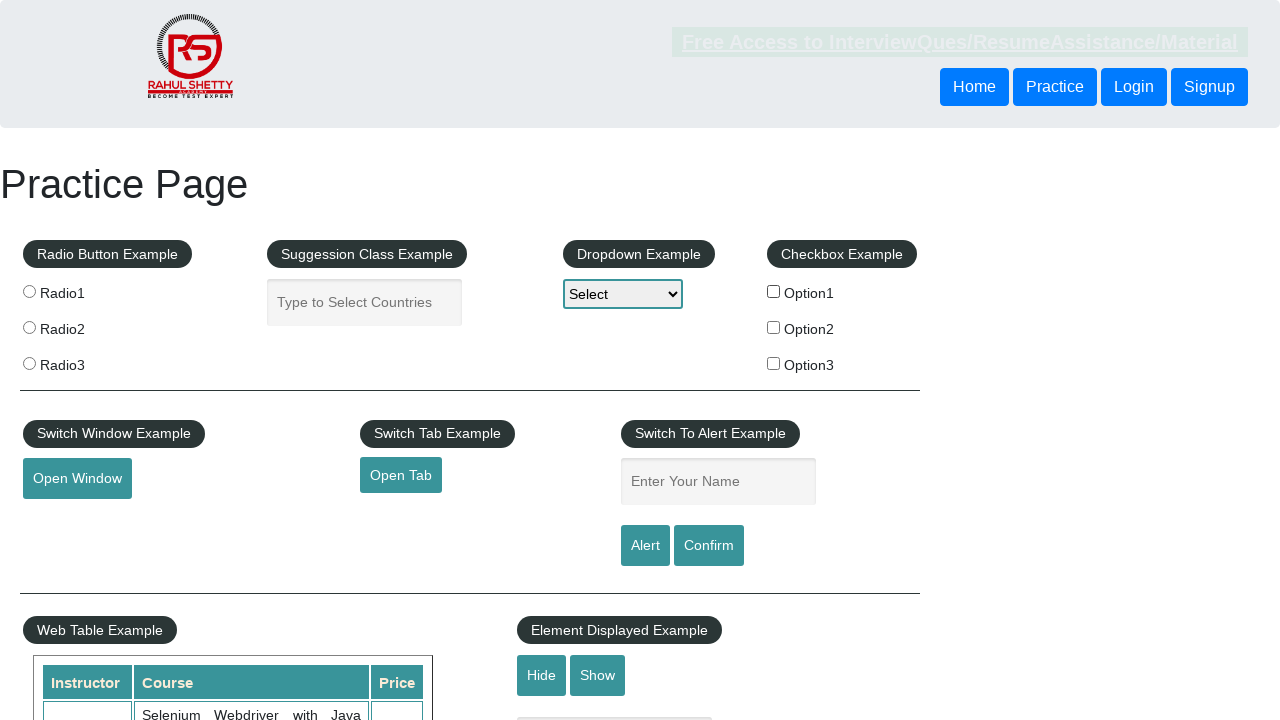

Verified checkbox 1 is unchecked
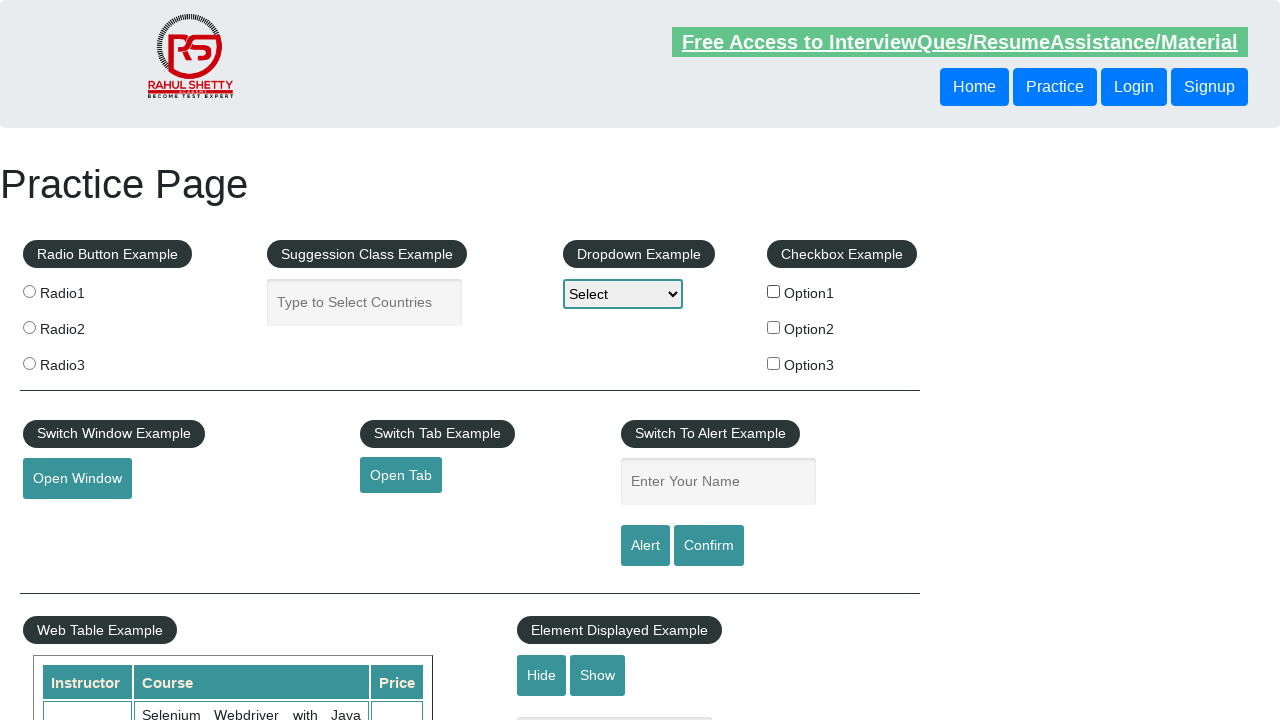

Selected checkbox 2 at (774, 327) on #checkBoxOption2
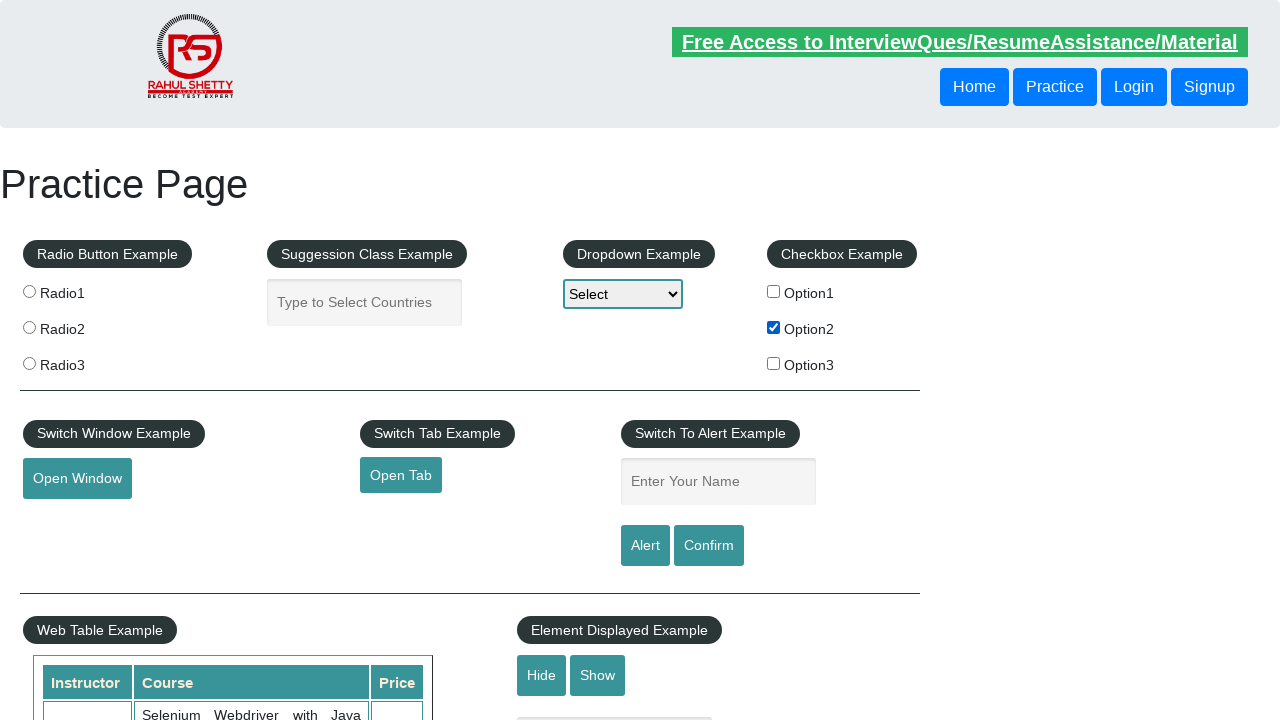

Verified checkbox 2 is checked
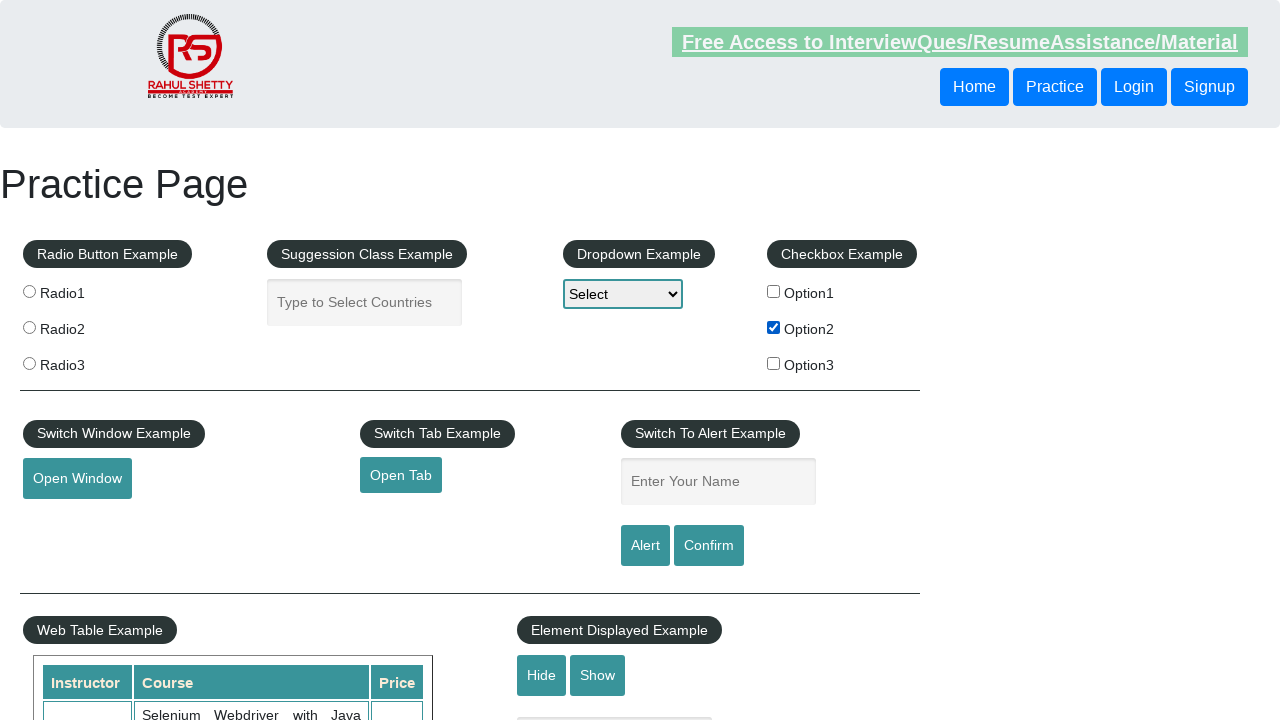

Deselected checkbox 2 at (774, 327) on #checkBoxOption2
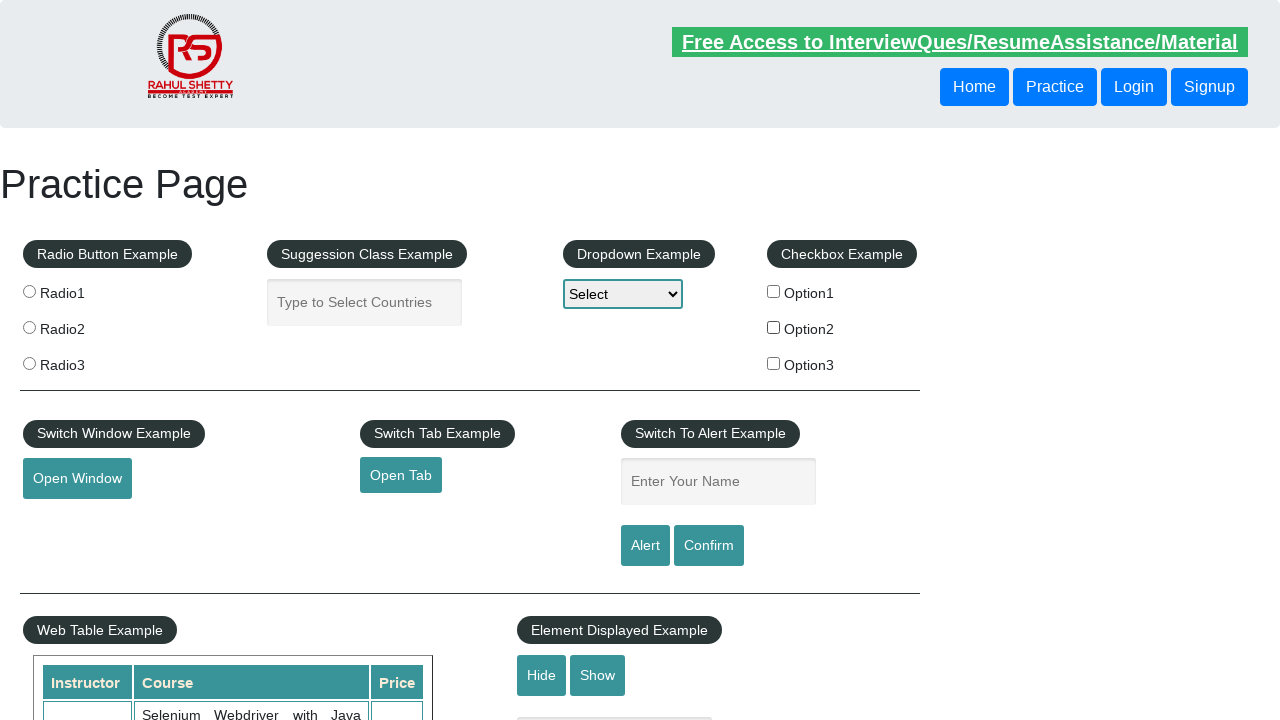

Verified checkbox 2 is unchecked
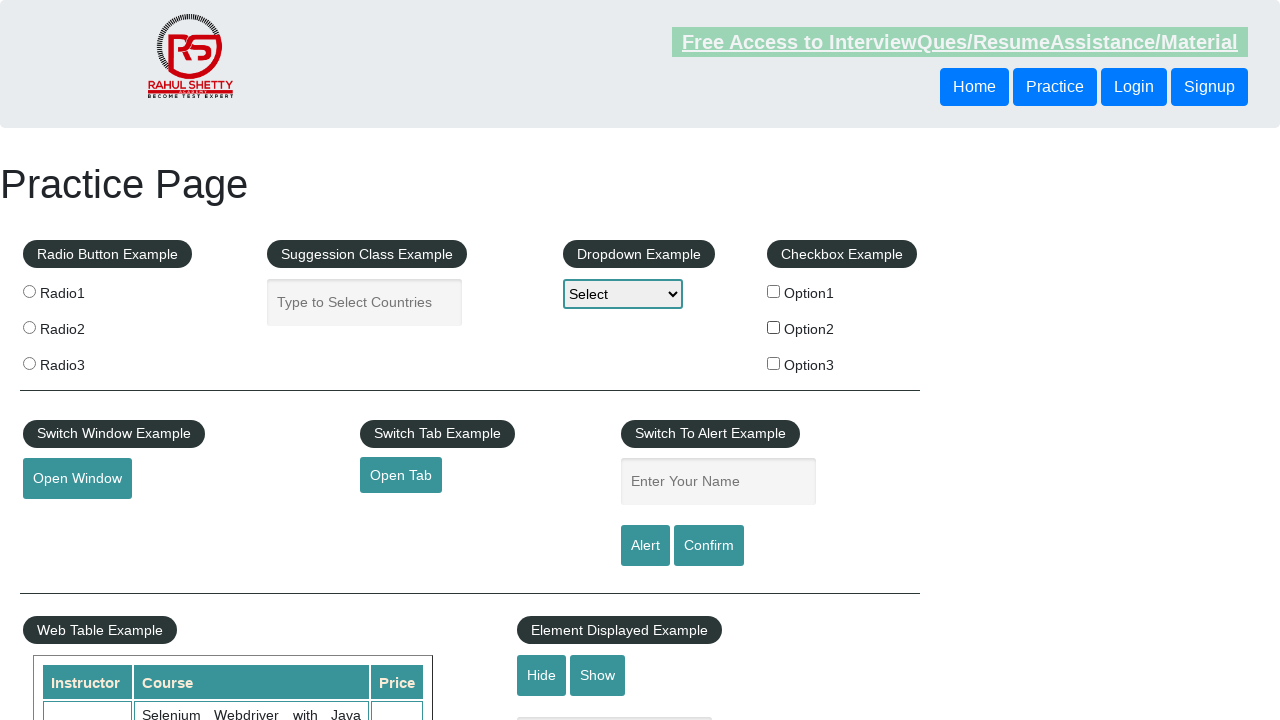

Selected checkbox 3 at (774, 363) on #checkBoxOption3
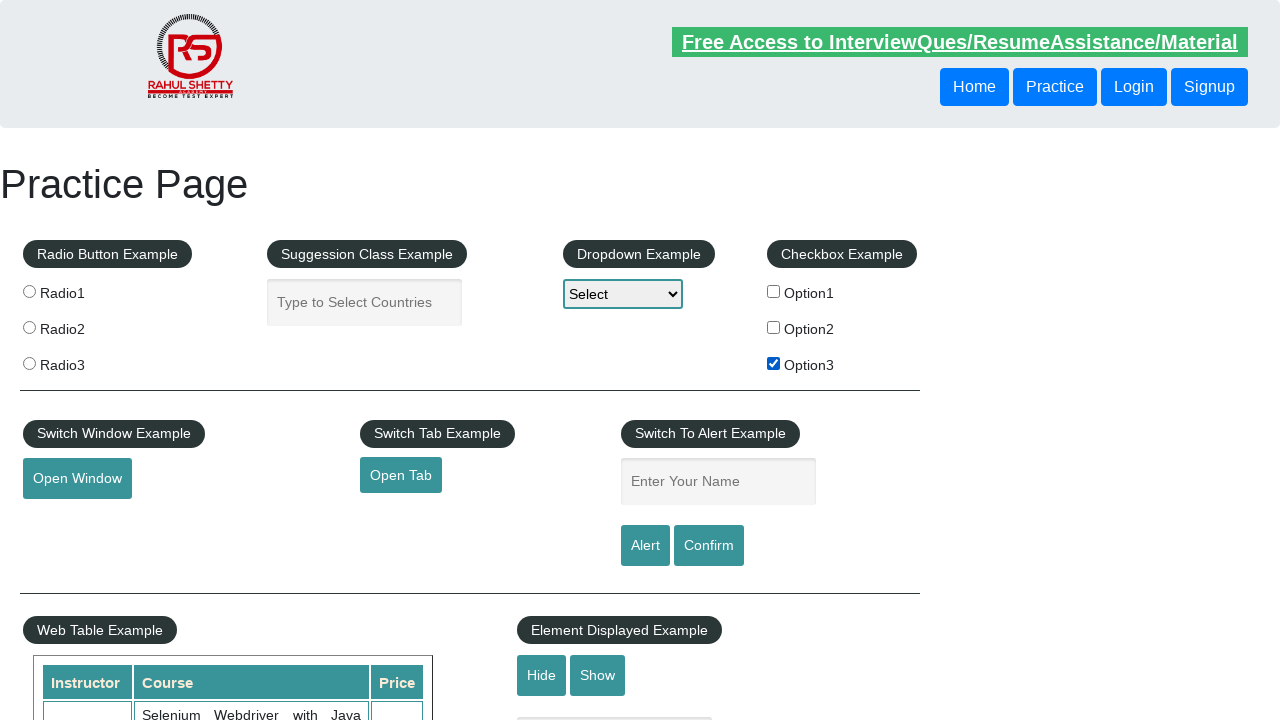

Verified checkbox 3 is checked
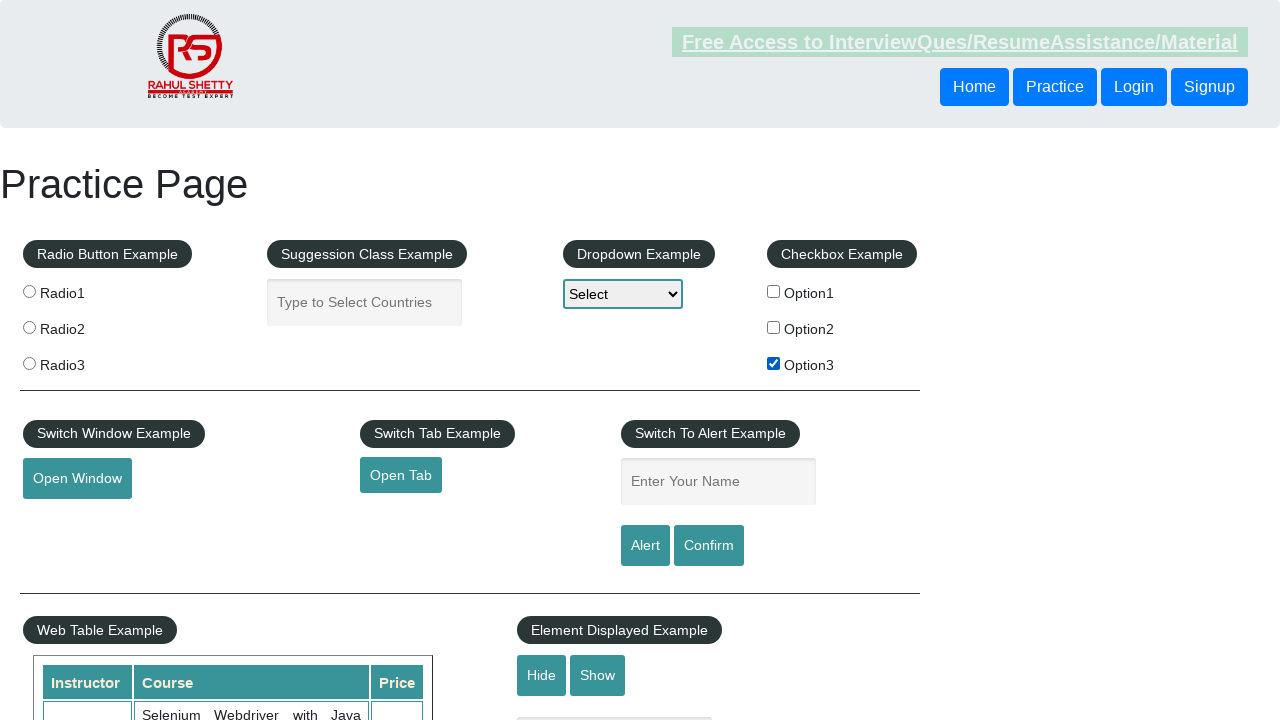

Deselected checkbox 3 at (774, 363) on #checkBoxOption3
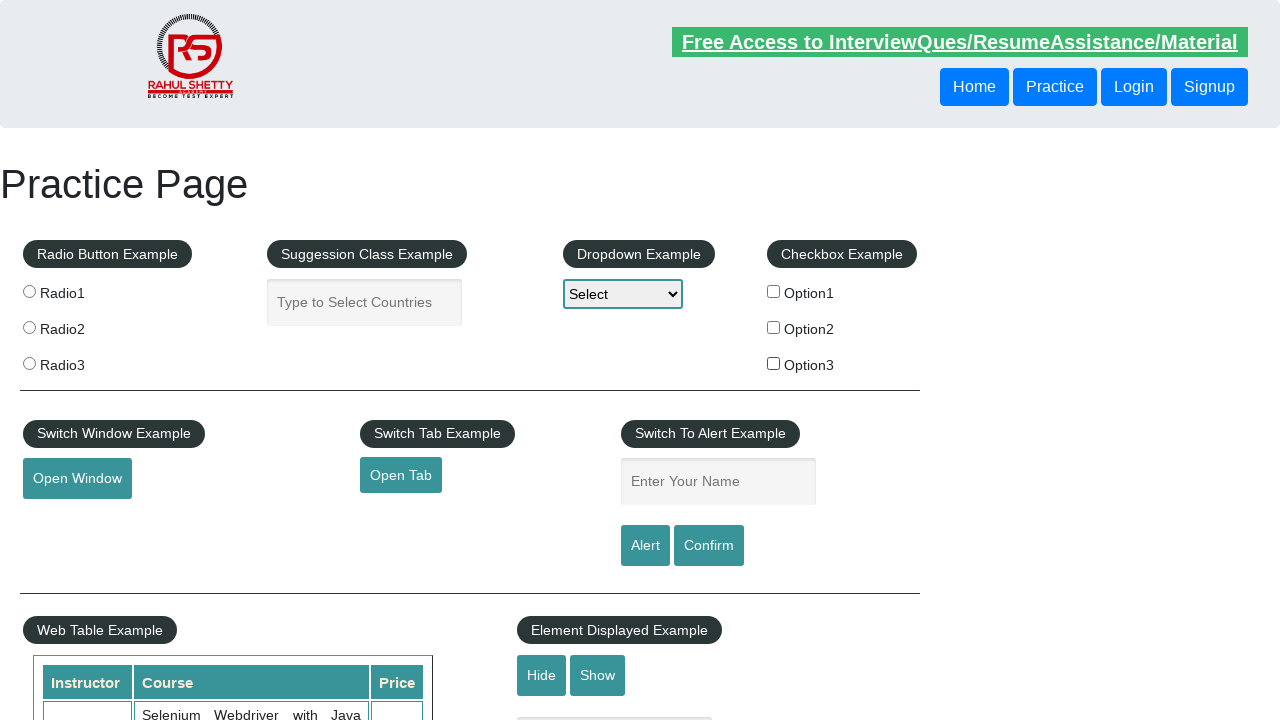

Verified checkbox 3 is unchecked
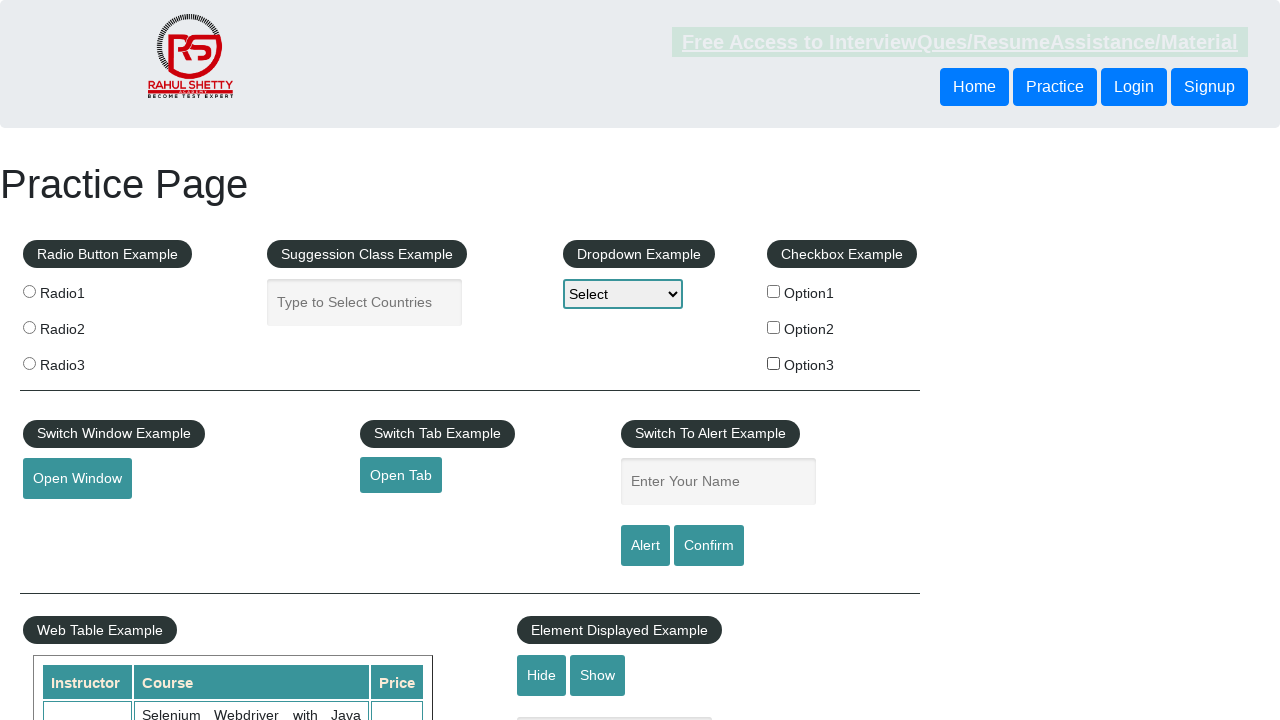

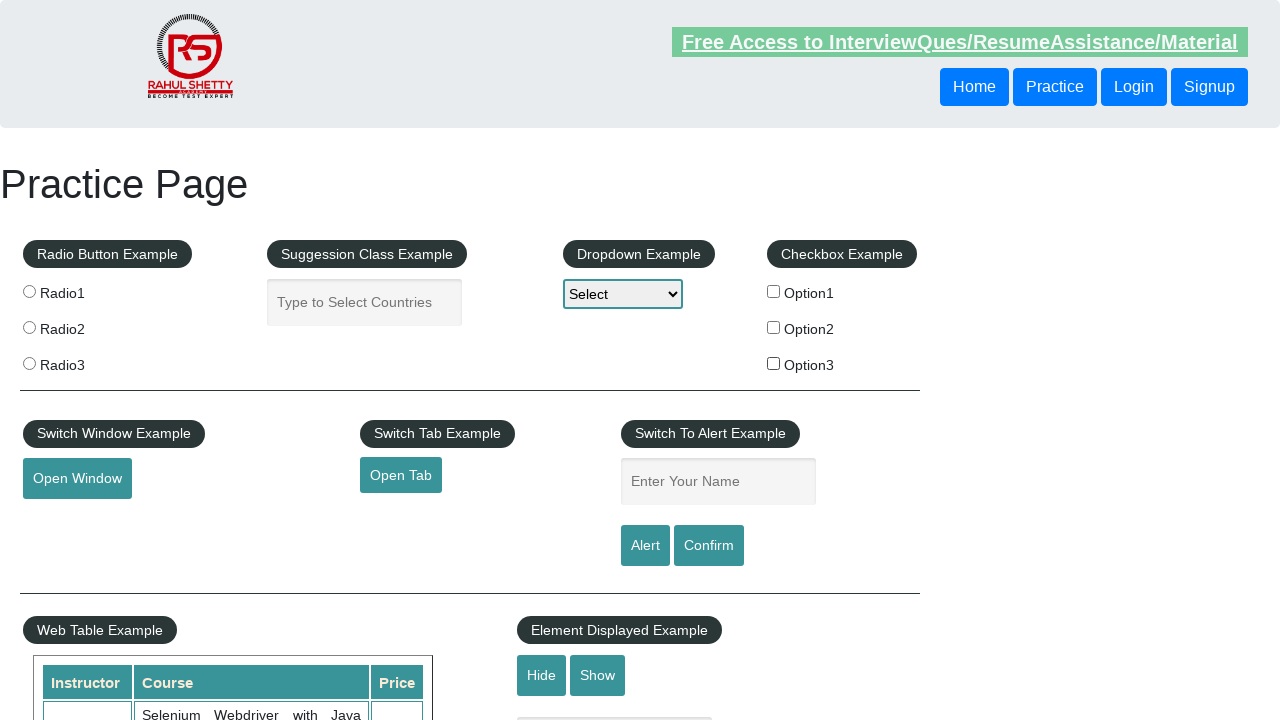